Tests a todo list application by marking items as done and adding a new item to the list

Starting URL: https://lambdatest.github.io/sample-todo-app/

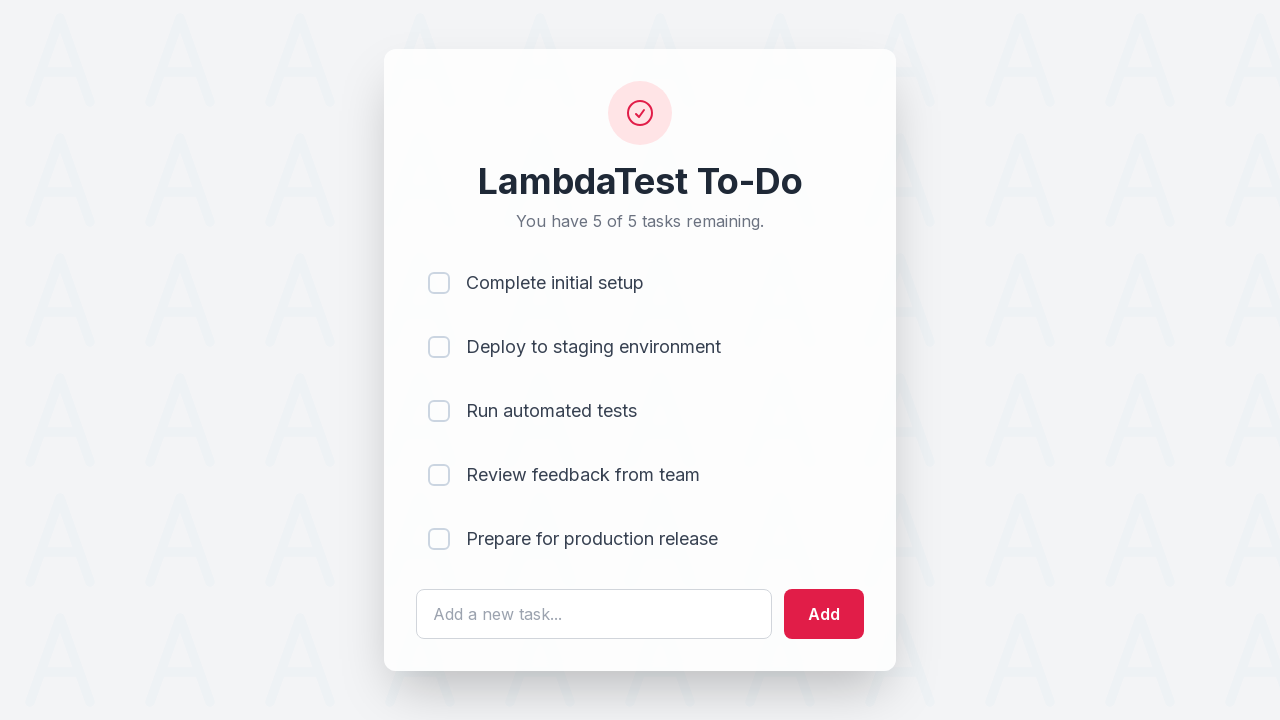

Clicked checkbox for first todo item at (439, 283) on input[name='li1']
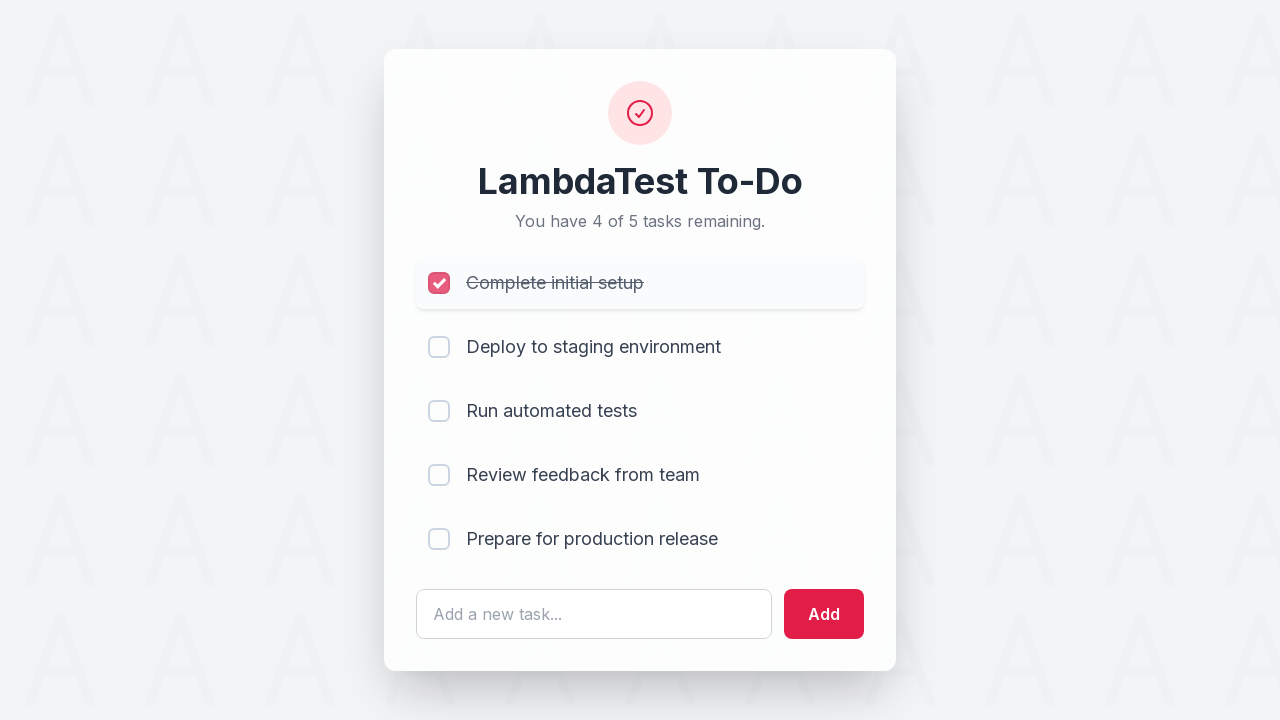

Clicked checkbox for second todo item at (439, 347) on input[name='li2']
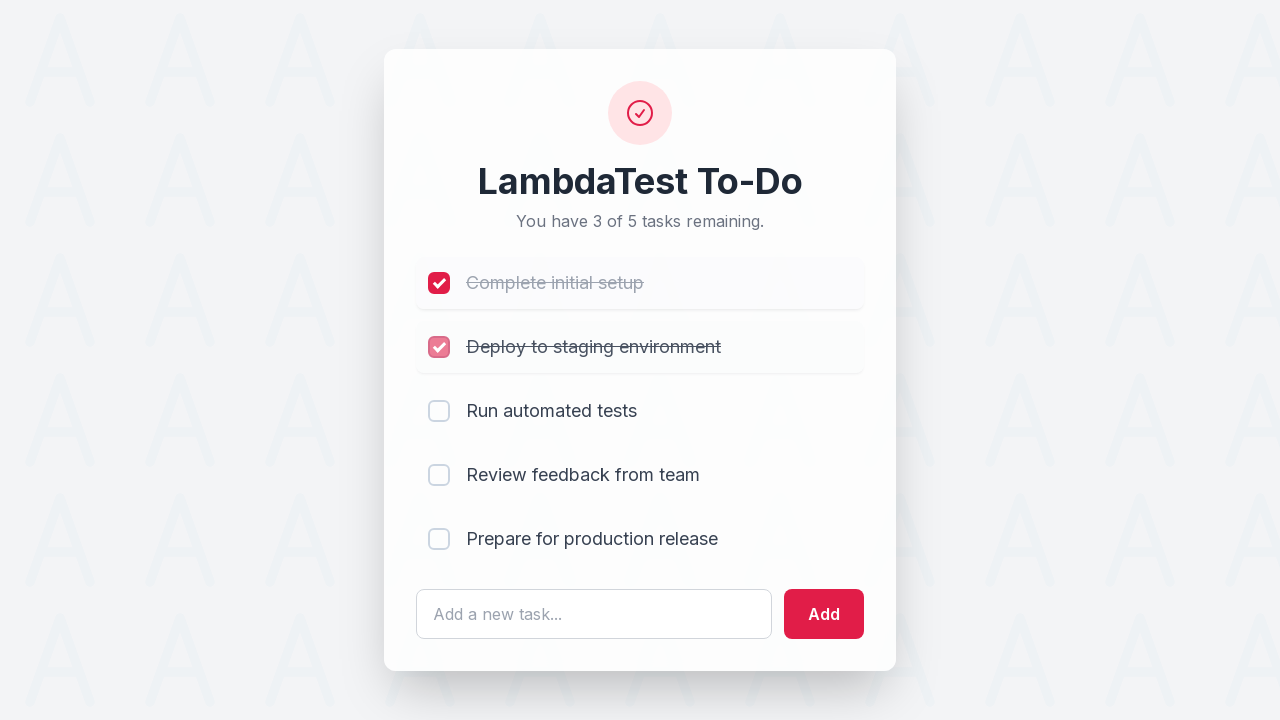

Filled todo input field with 'Yey, Let's add it to list' on #sampletodotext
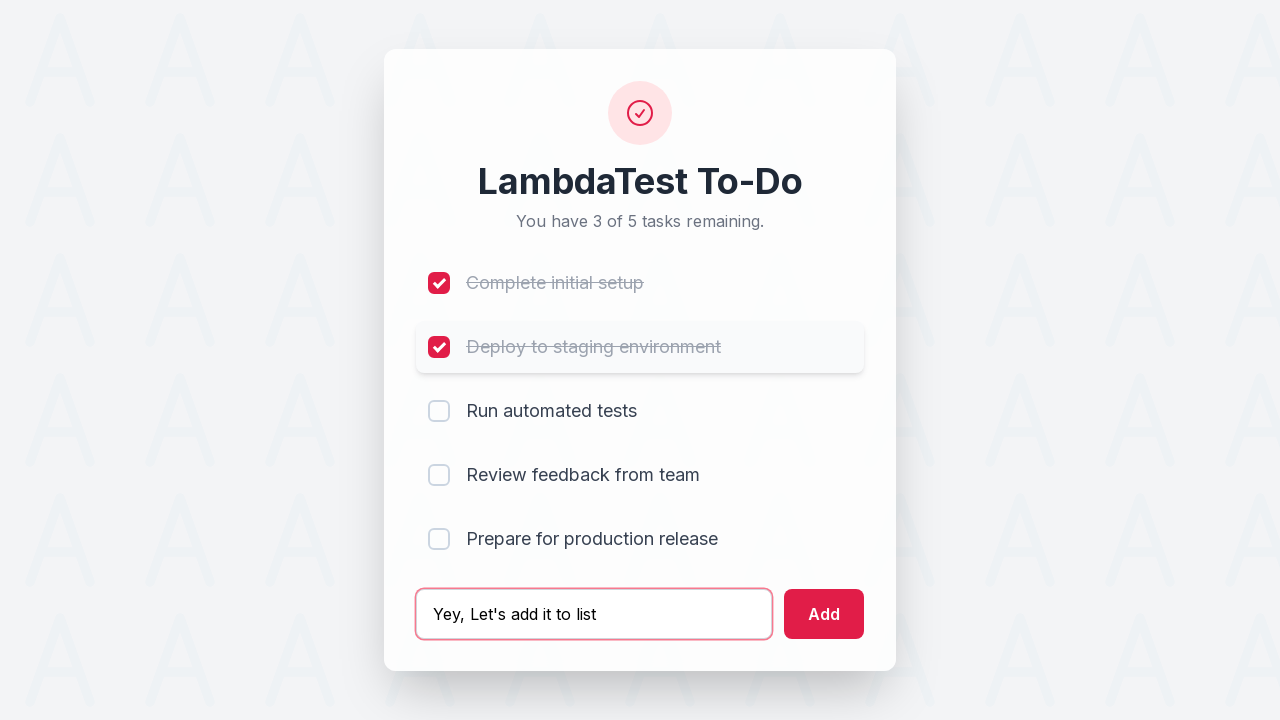

Clicked add button to create new todo item at (824, 614) on #addbutton
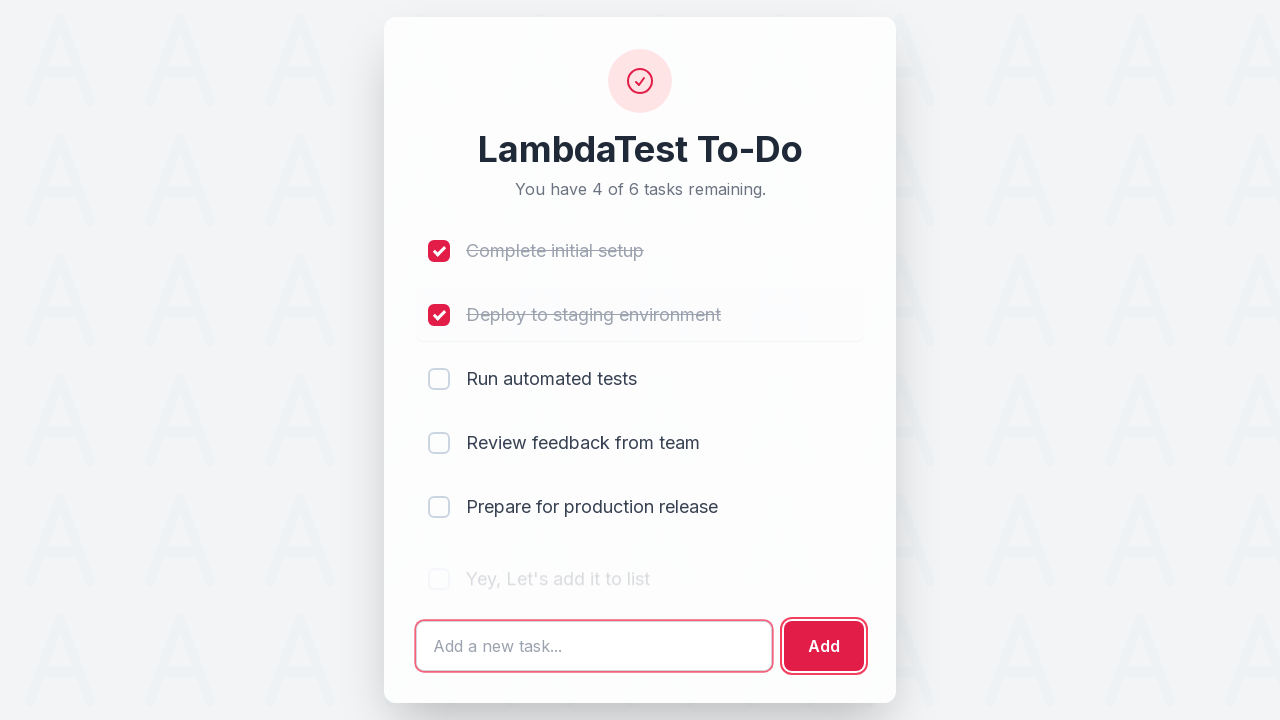

New todo item appeared in the list
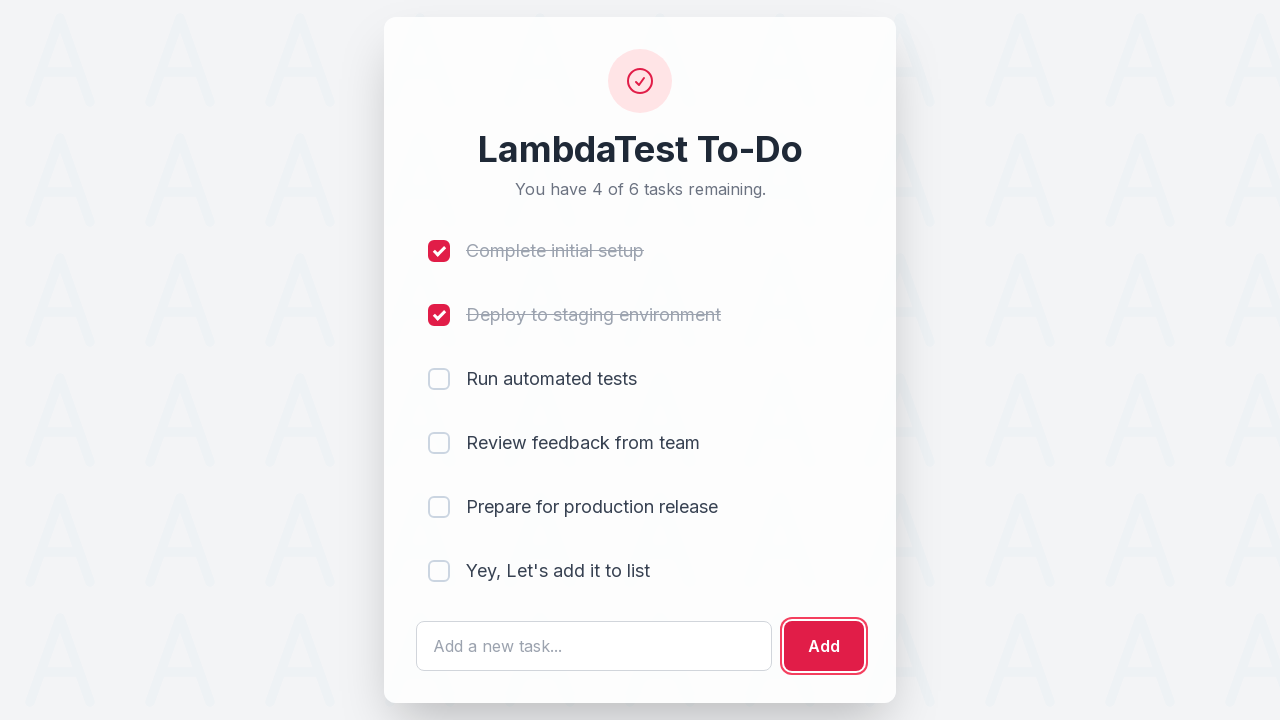

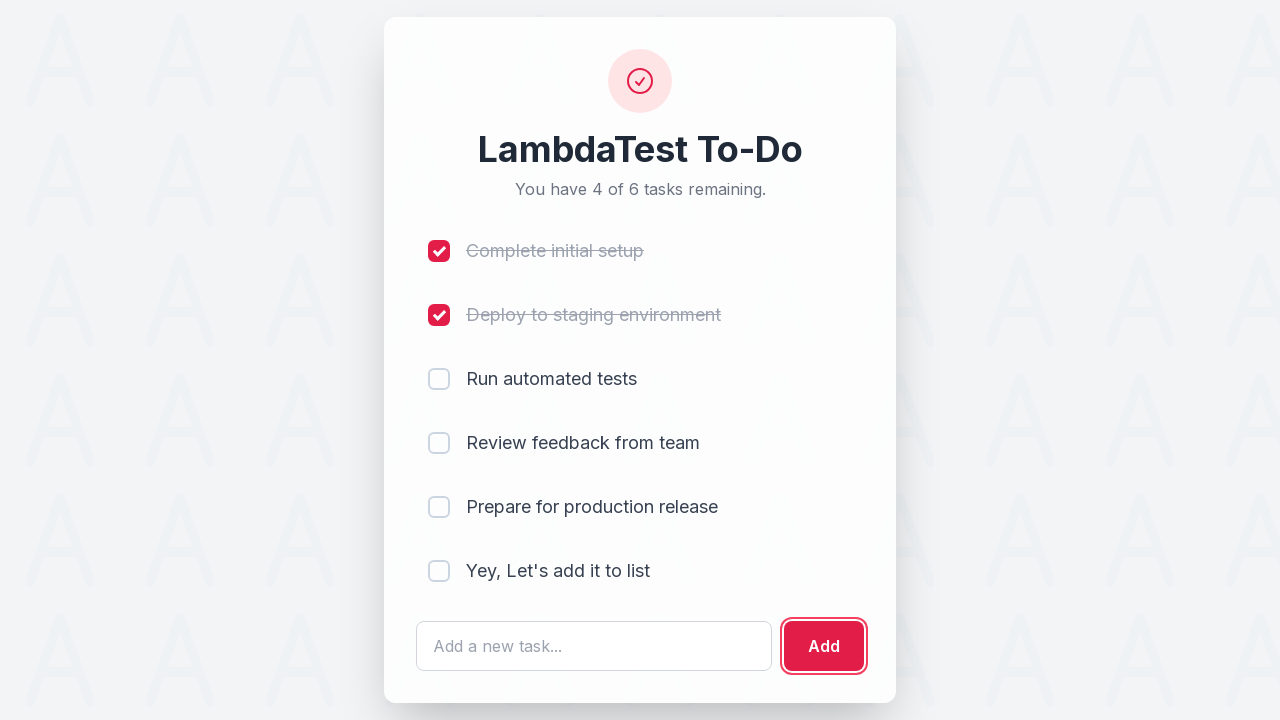